Navigates to a YouTube channel's videos page and scrolls down to load more video content

Starting URL: https://www.youtube.com/@freecodecamp/videos

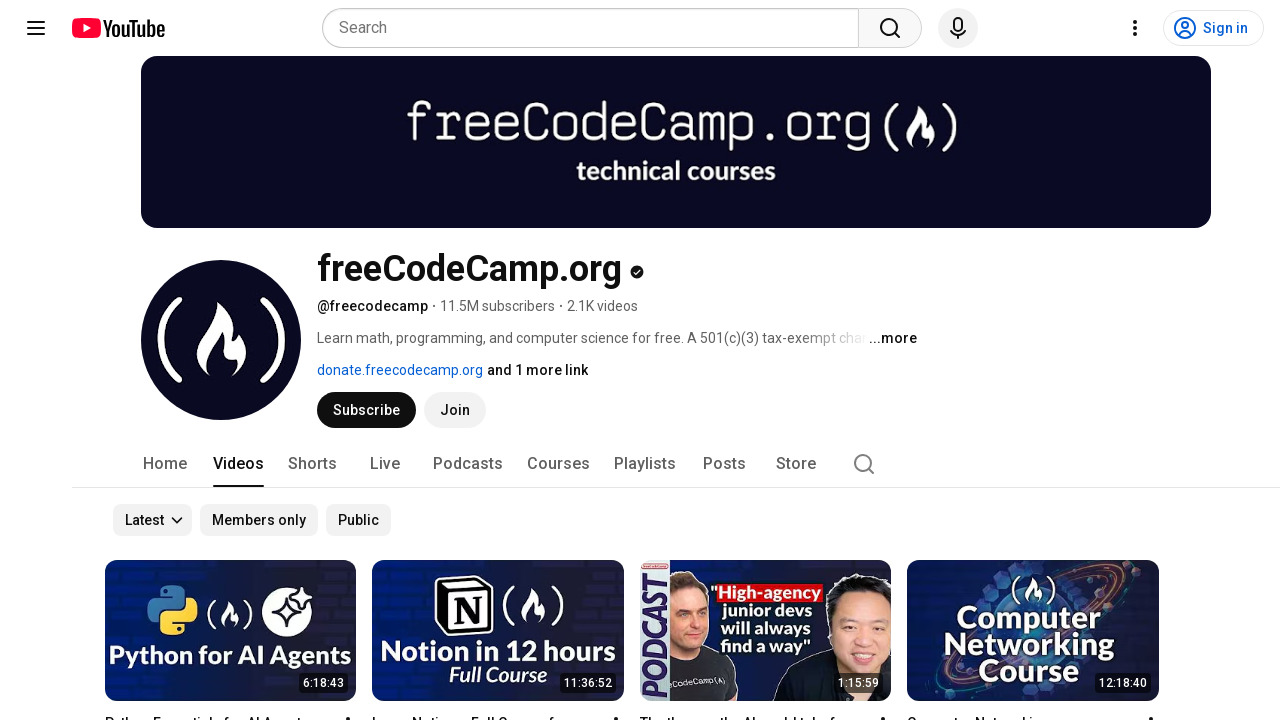

Waited for initial video grid elements to load on YouTube channel page
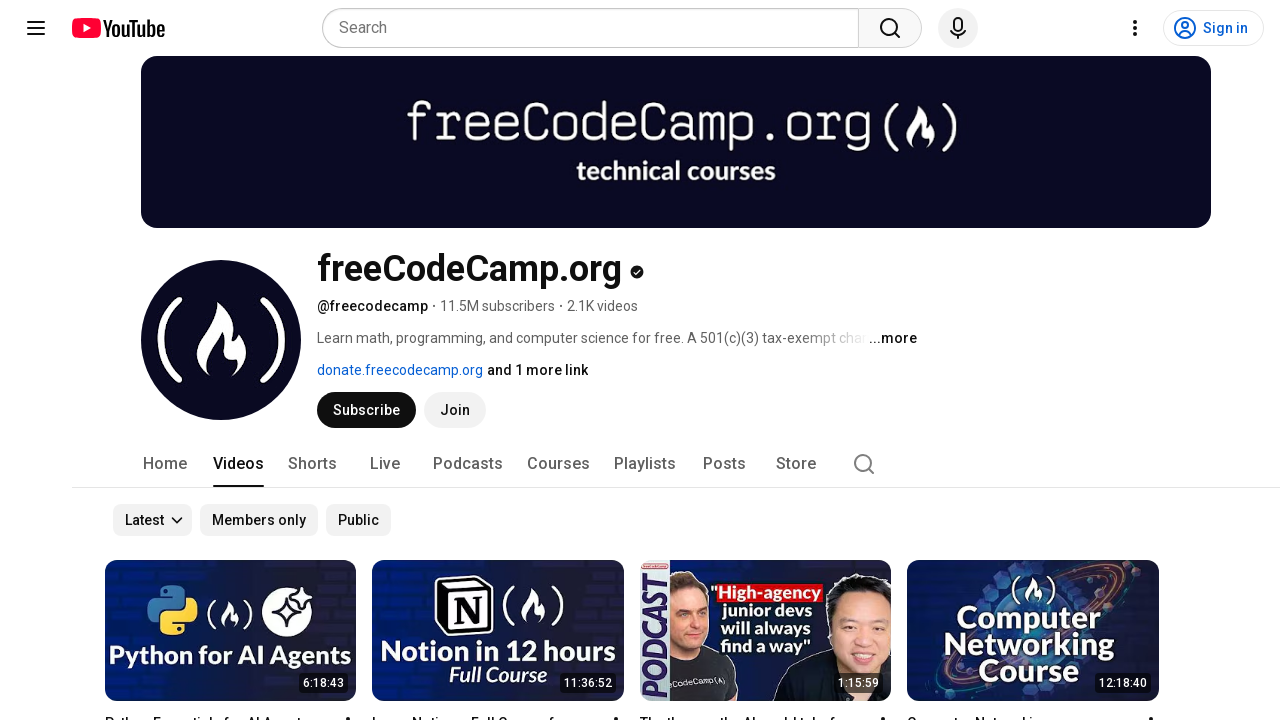

Pressed End key to scroll down (iteration 1/4)
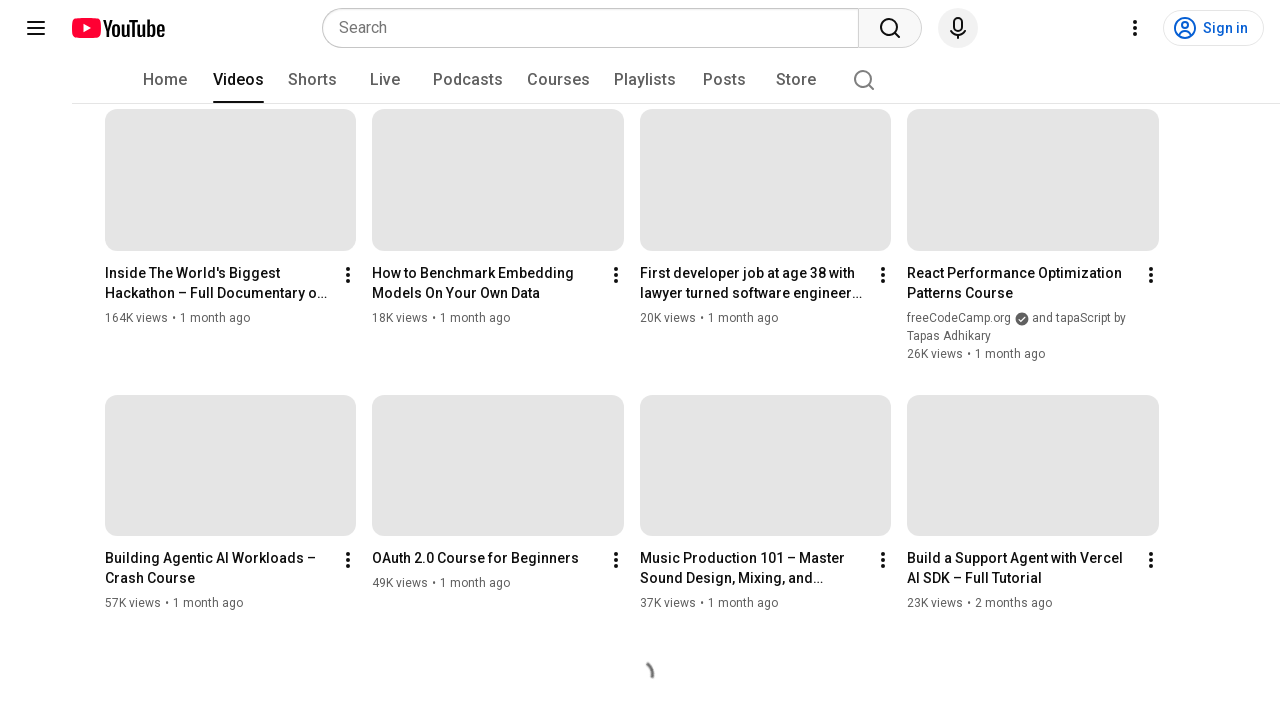

Waited 3 seconds for new videos to load (iteration 1/4)
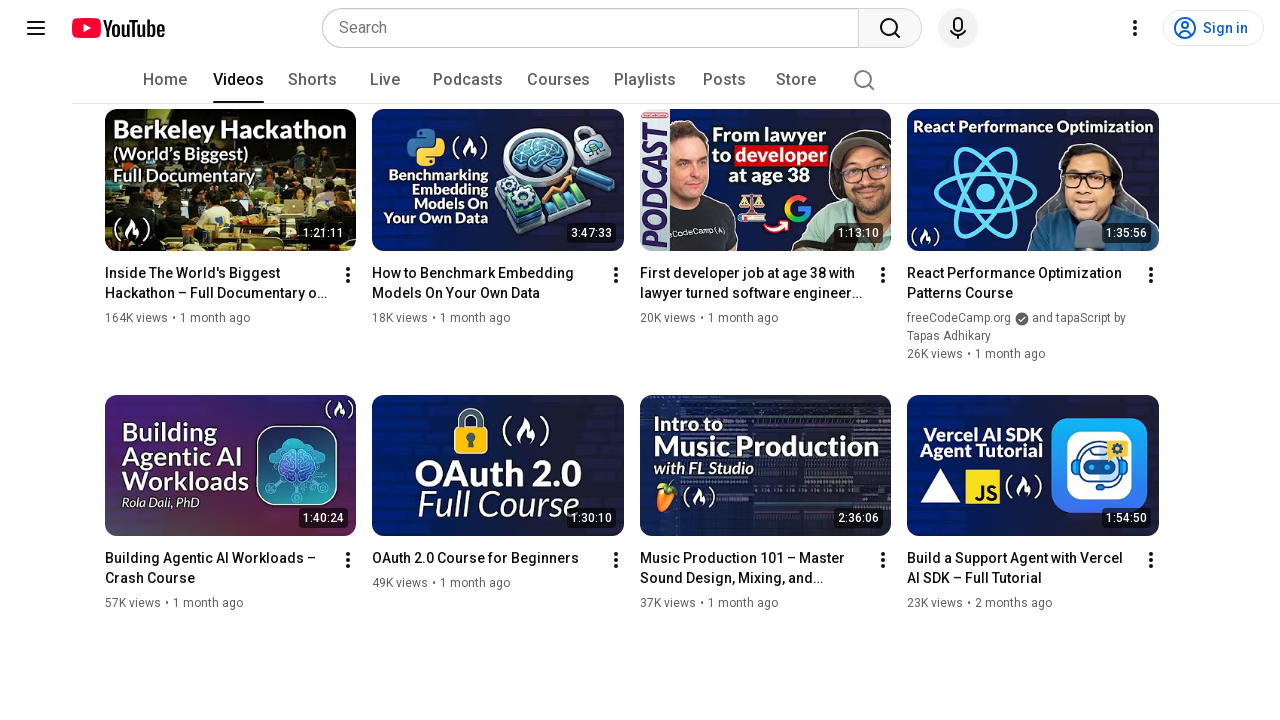

Pressed End key to scroll down (iteration 2/4)
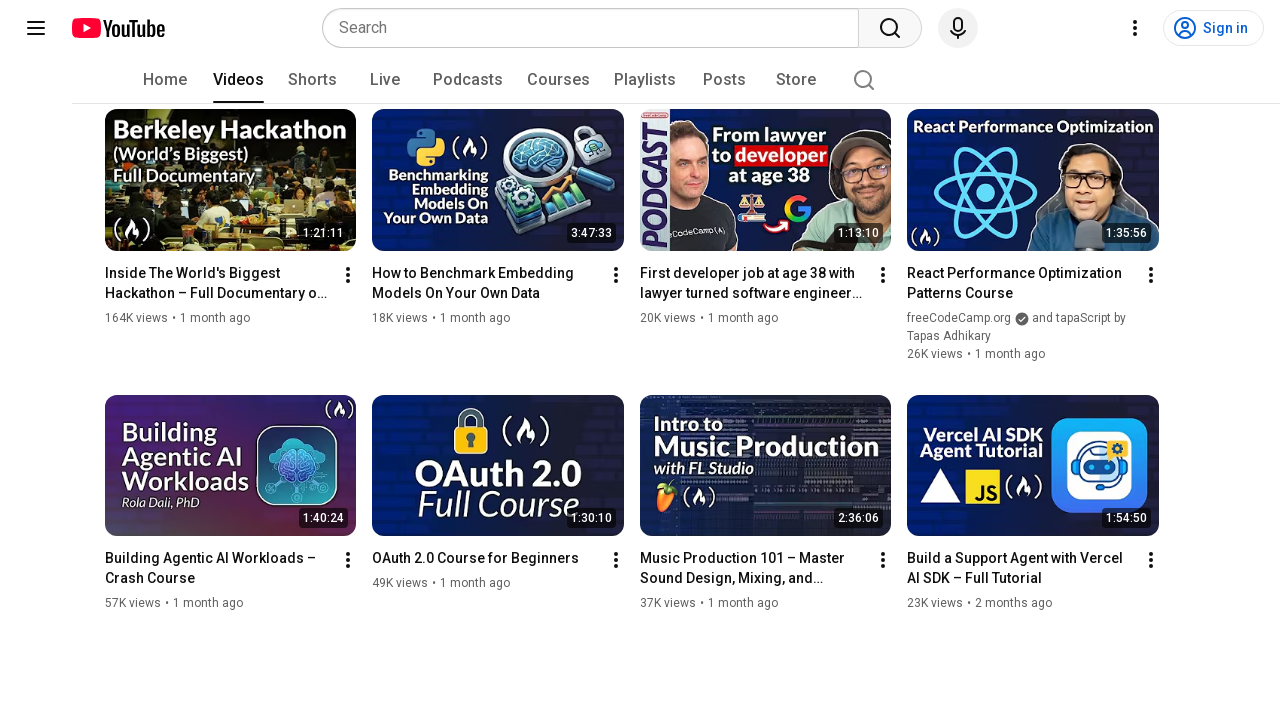

Waited 3 seconds for new videos to load (iteration 2/4)
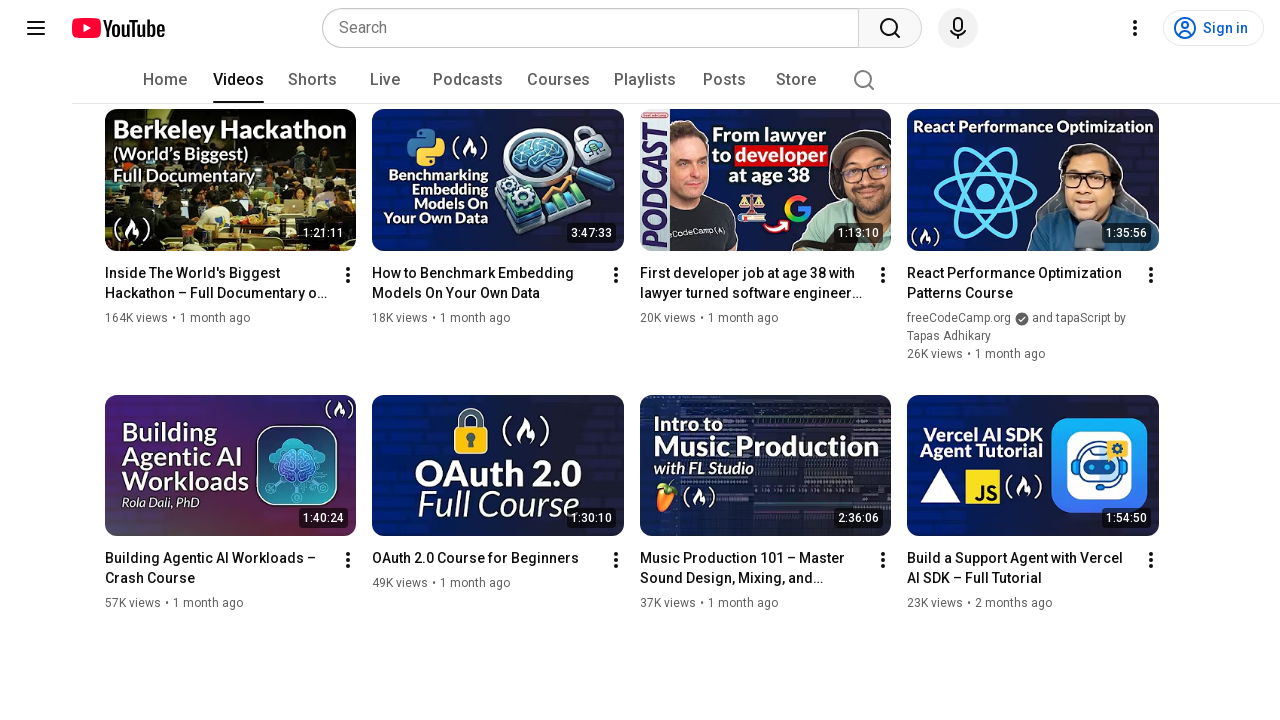

Pressed End key to scroll down (iteration 3/4)
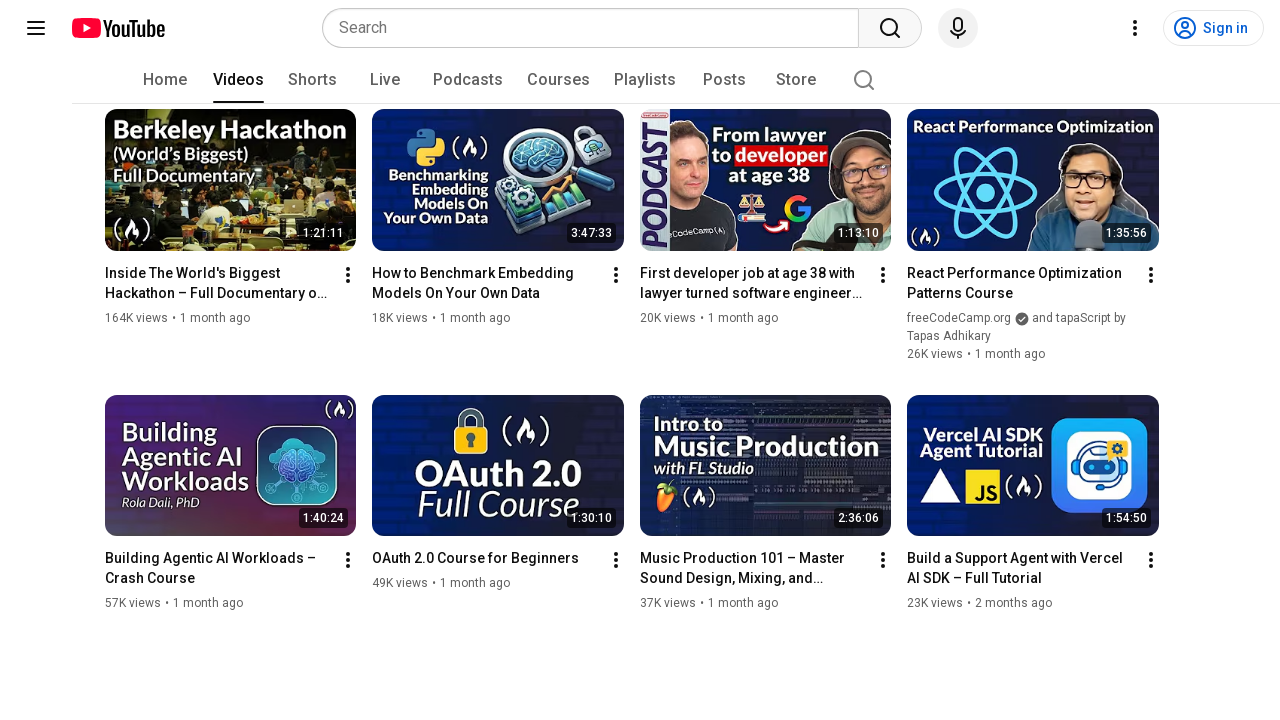

Waited 3 seconds for new videos to load (iteration 3/4)
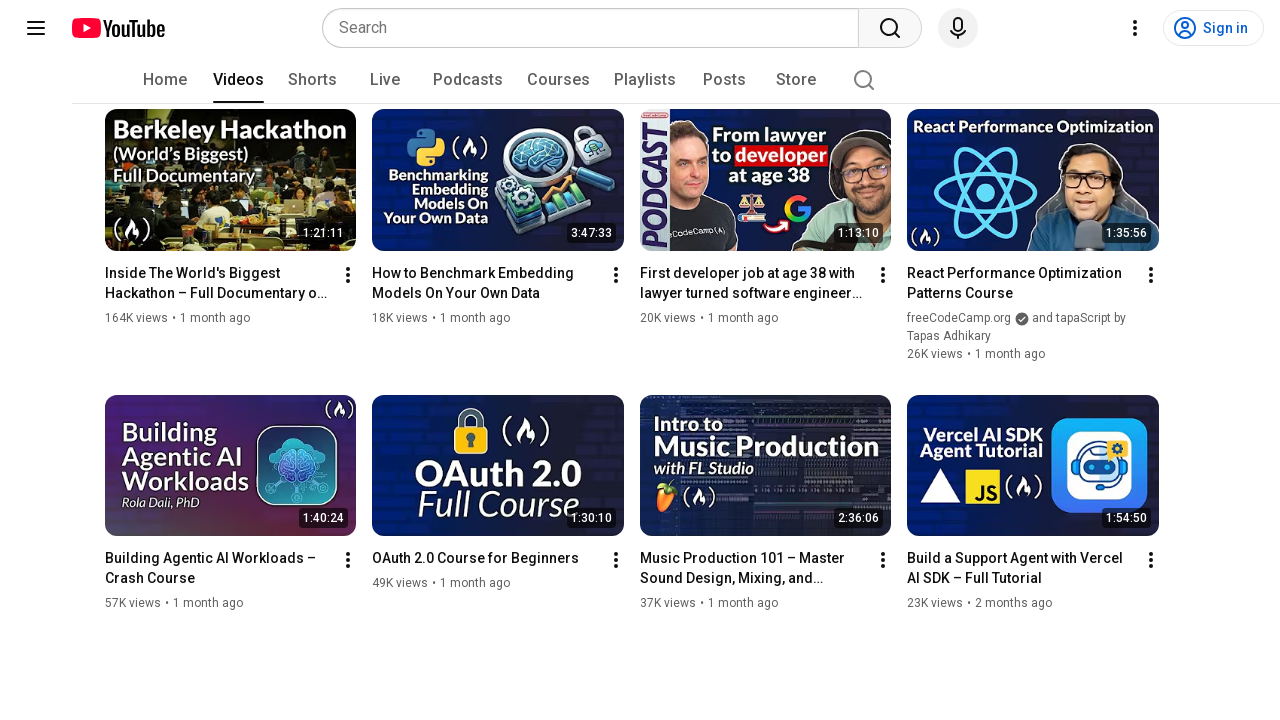

Pressed End key to scroll down (iteration 4/4)
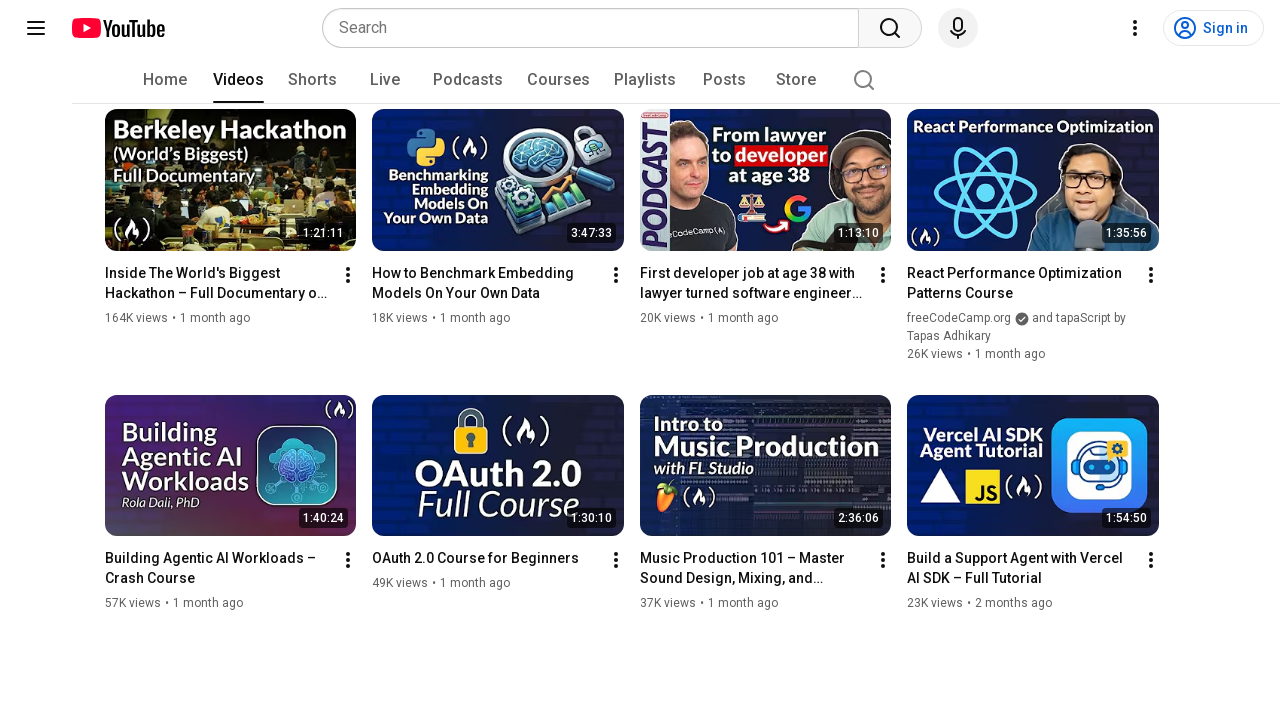

Waited 3 seconds for new videos to load (iteration 4/4)
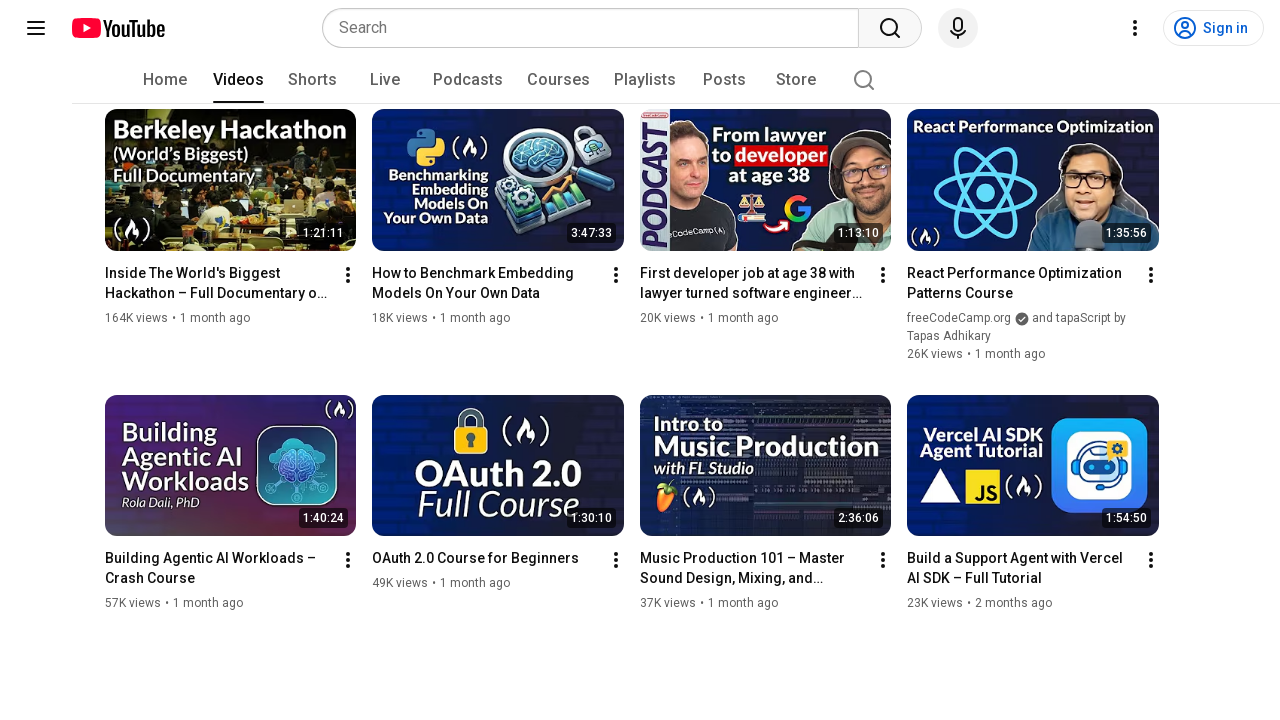

Confirmed video grid elements are present after scrolling
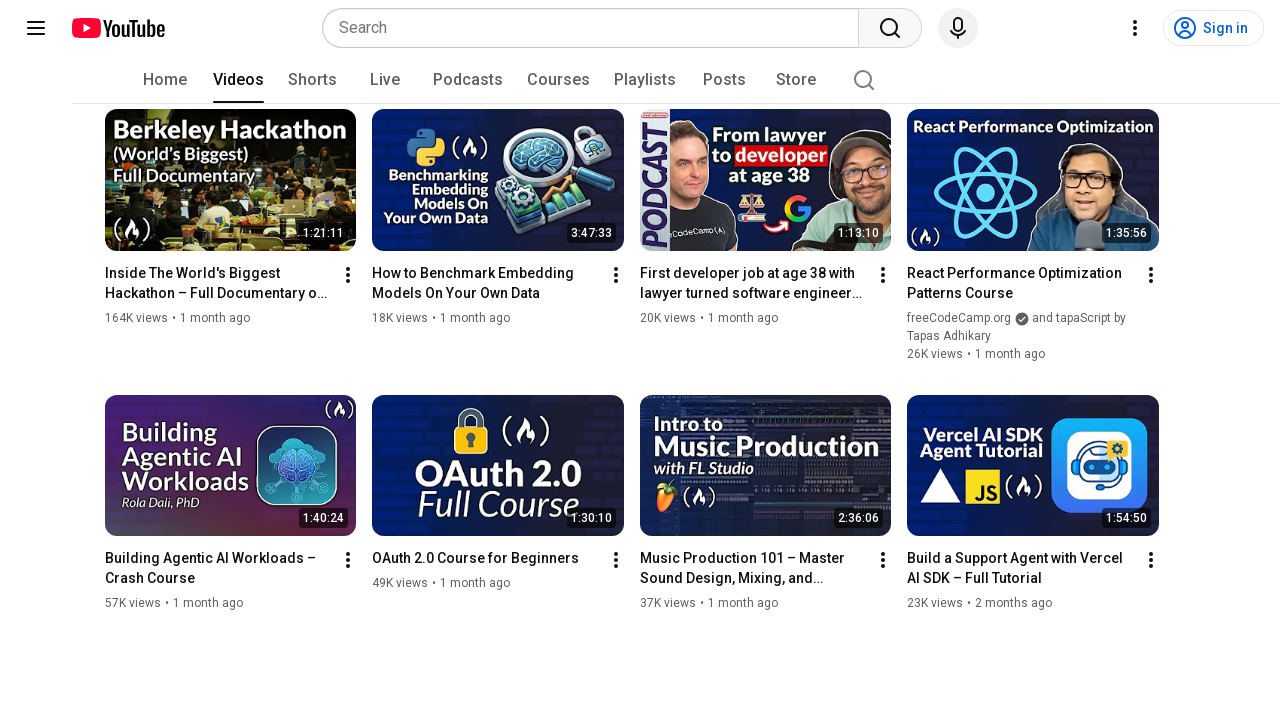

Verified 28 video elements are loaded
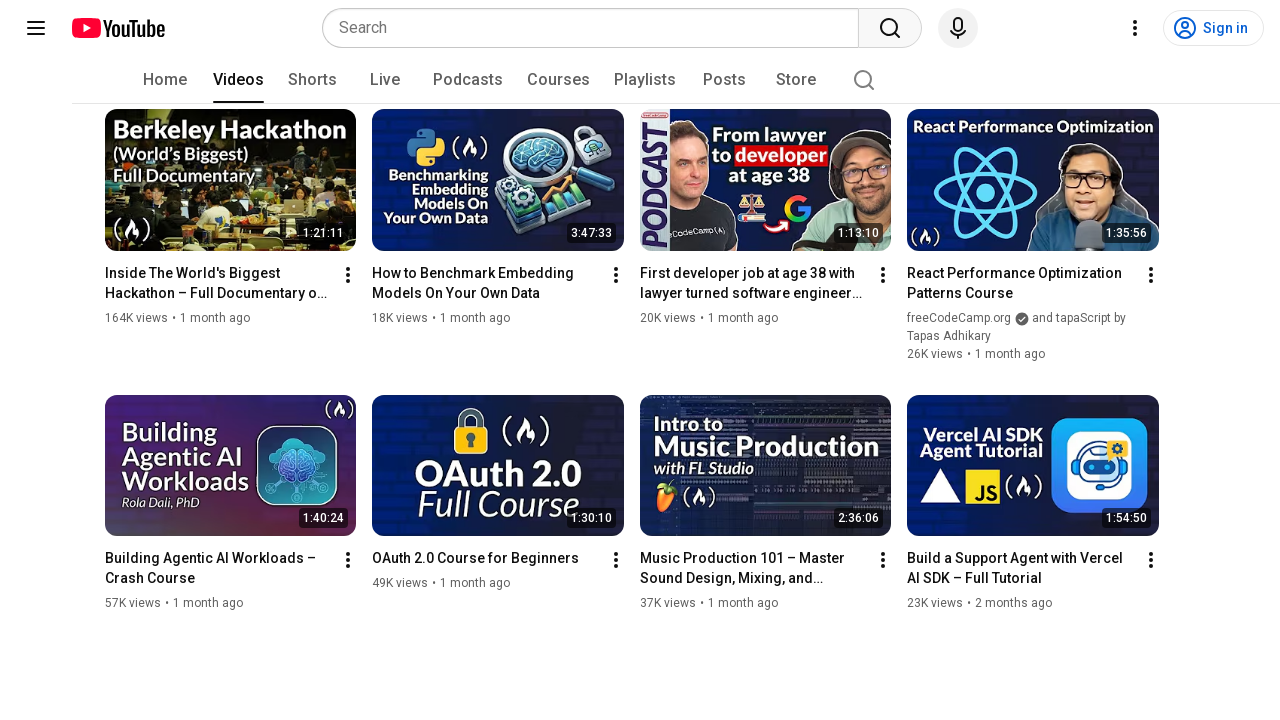

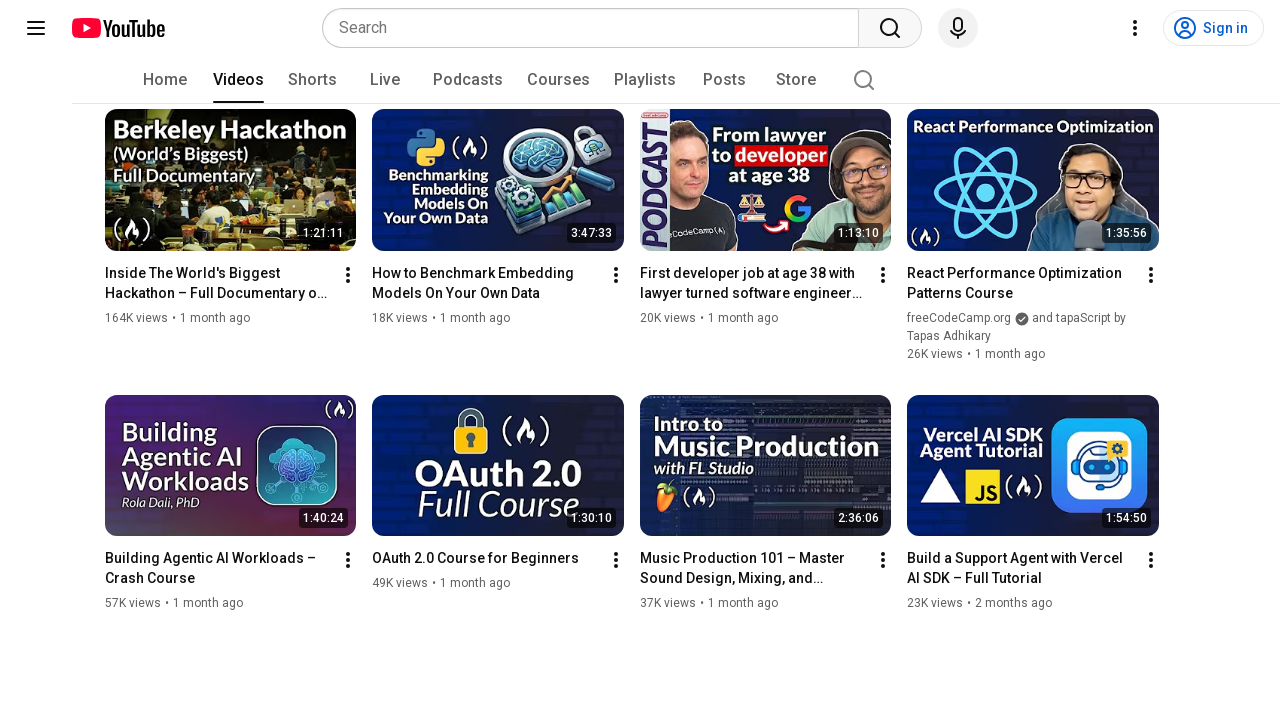